Navigates to the Siasat news website homepage and verifies it loads successfully

Starting URL: https://www.siasat.com

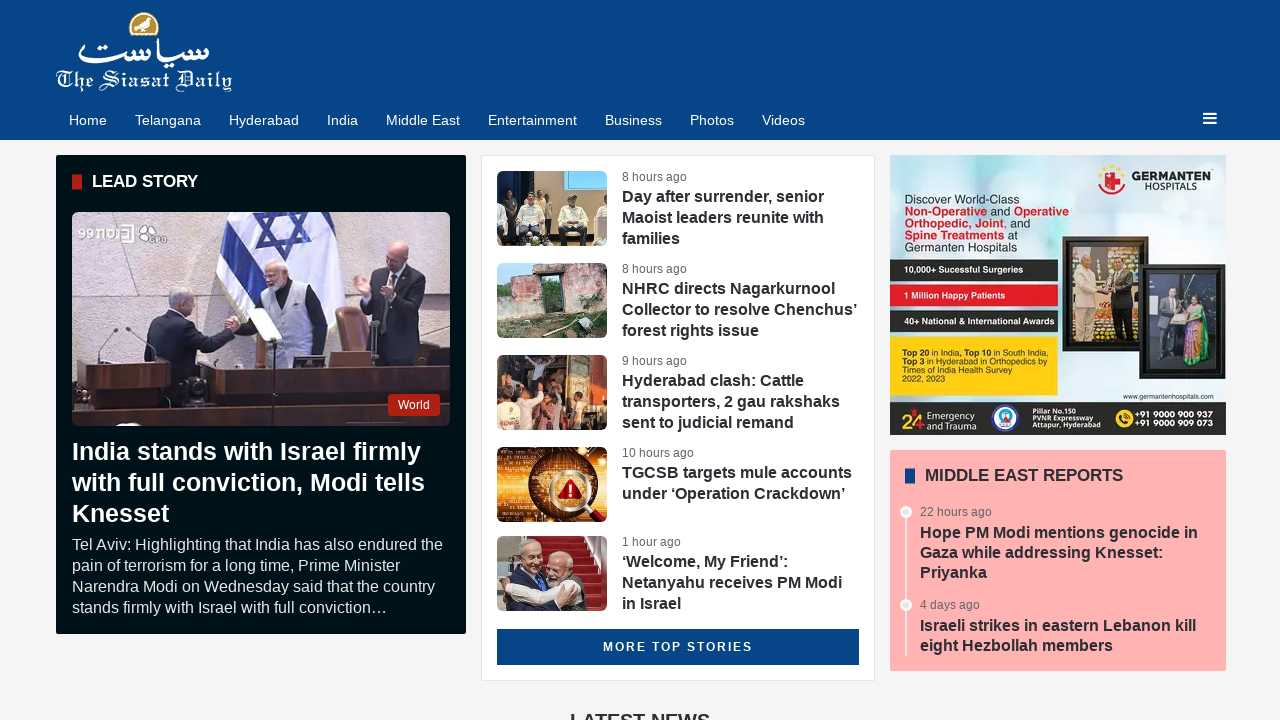

Waited for page to reach networkidle state
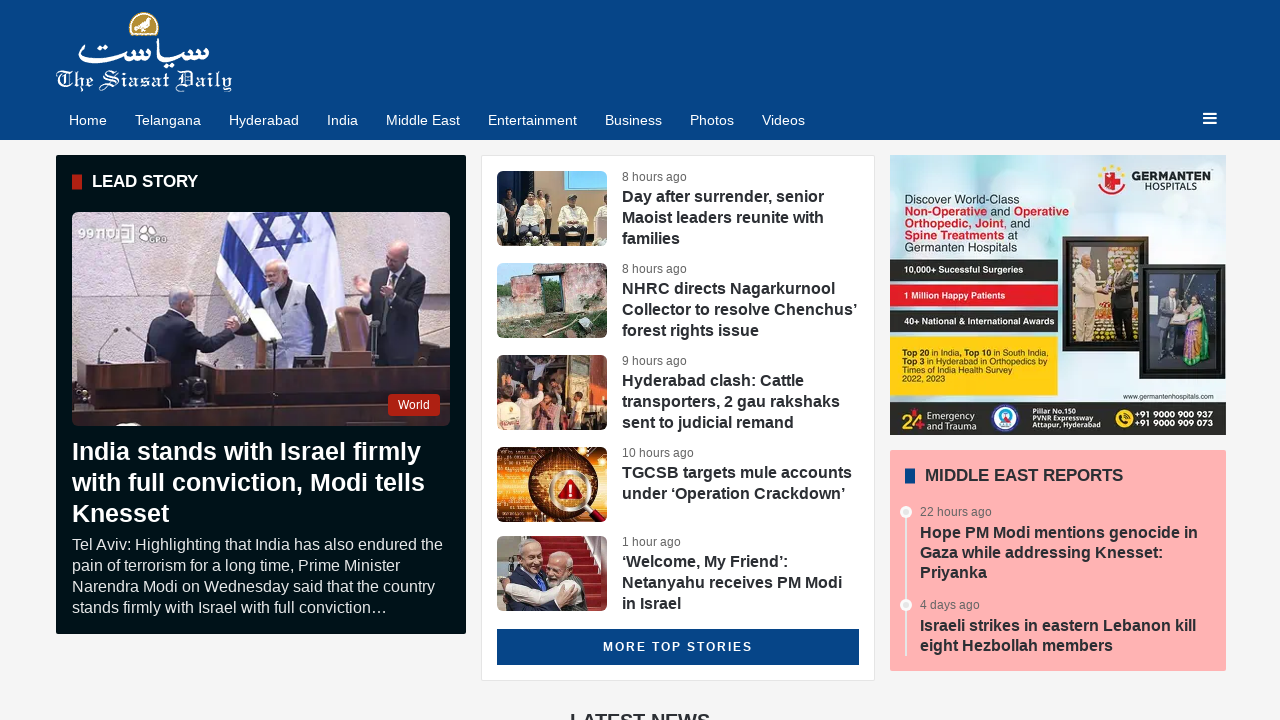

Verified body element exists - Siasat homepage loaded successfully
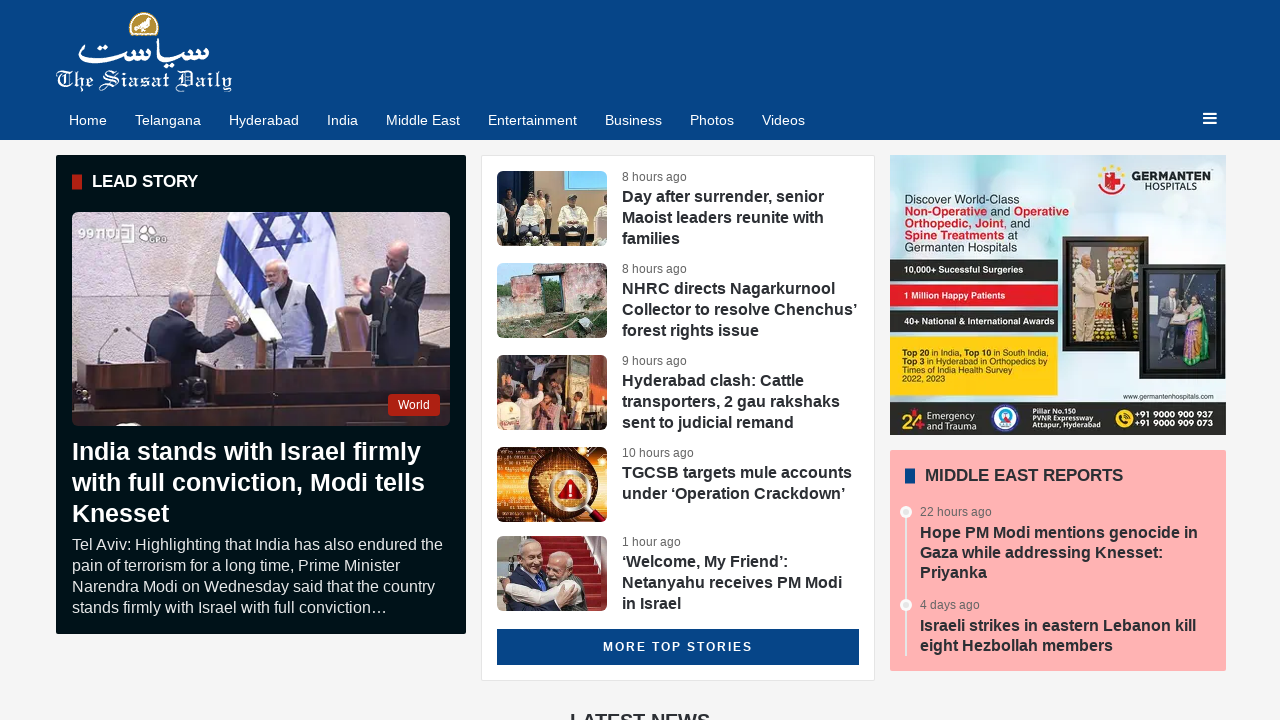

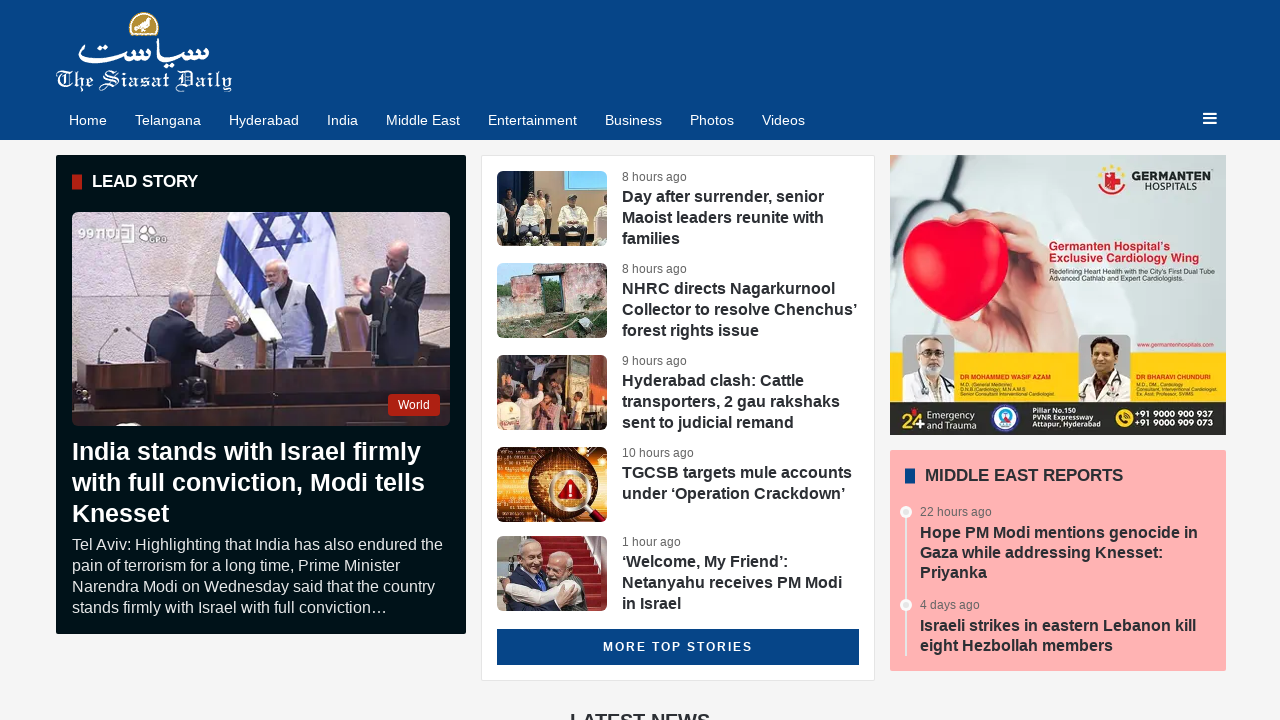